Navigates to the Havmor ice cream website and clicks on the third item in a navigation/category list.

Starting URL: https://www.havmor.com/

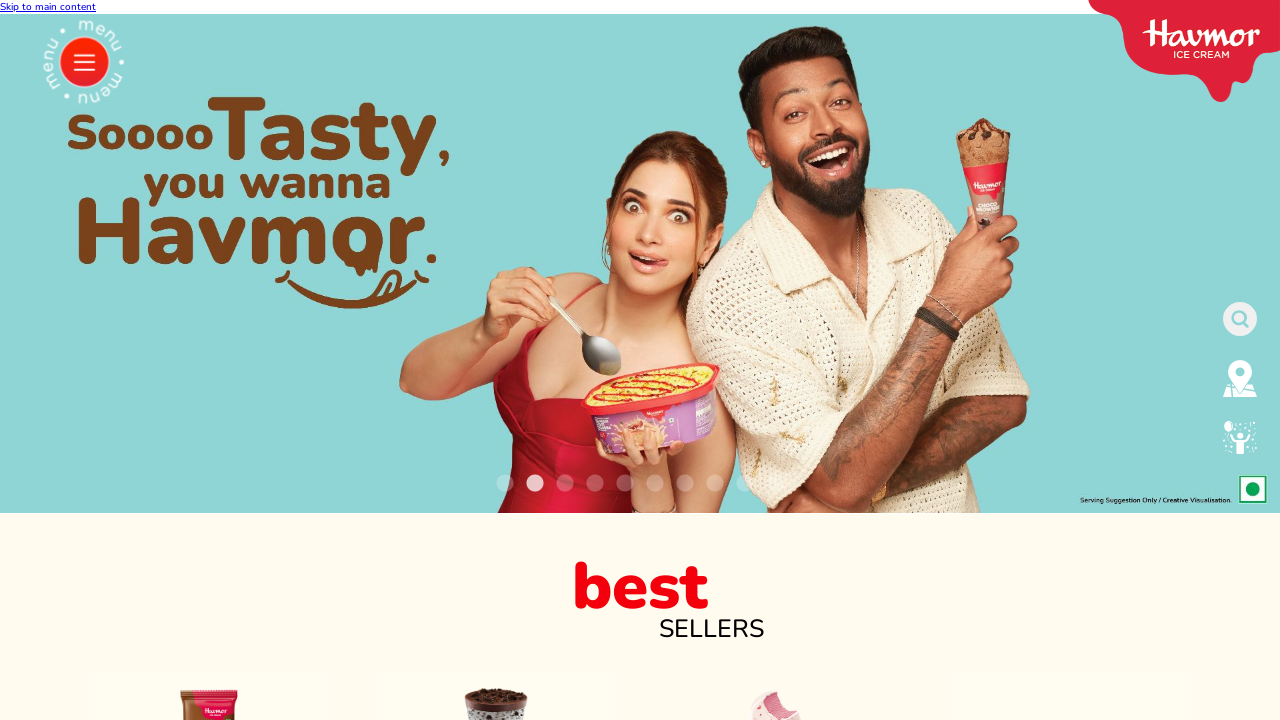

Clicked on the third item in the navigation/category list at (784, 585) on xpath=//div[@class='views-element-container']/div/div/ul/li[3]
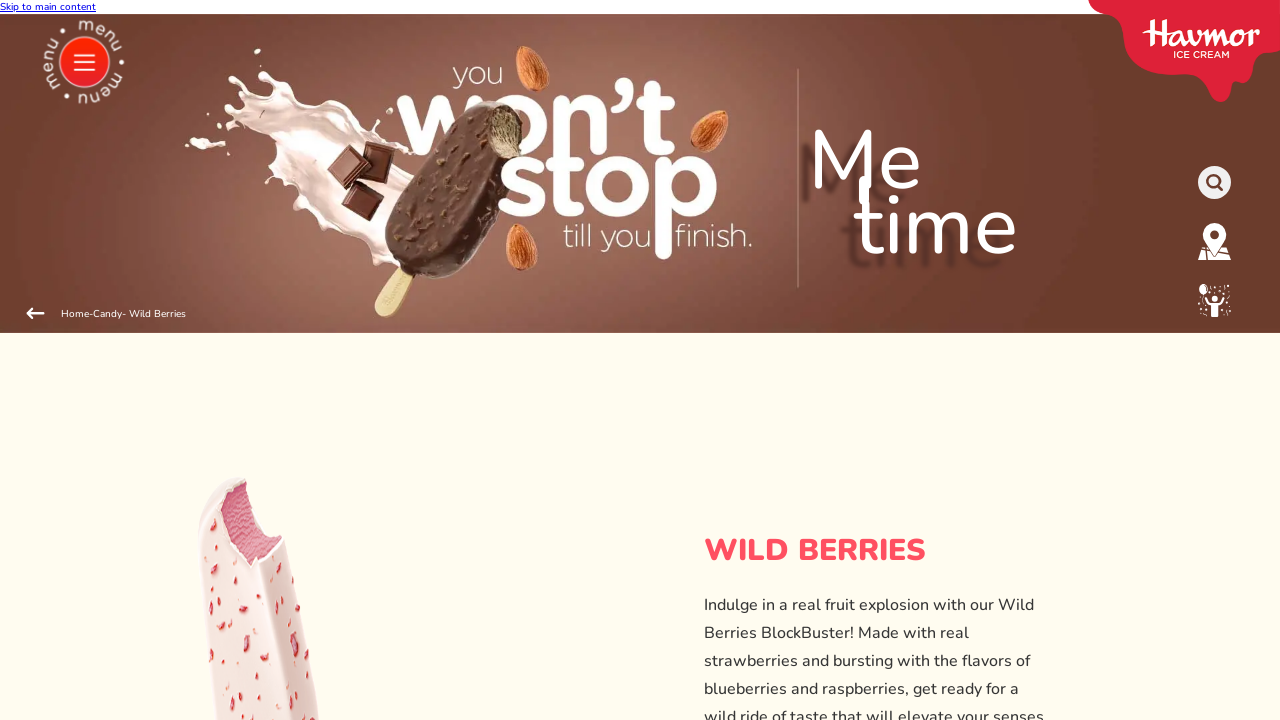

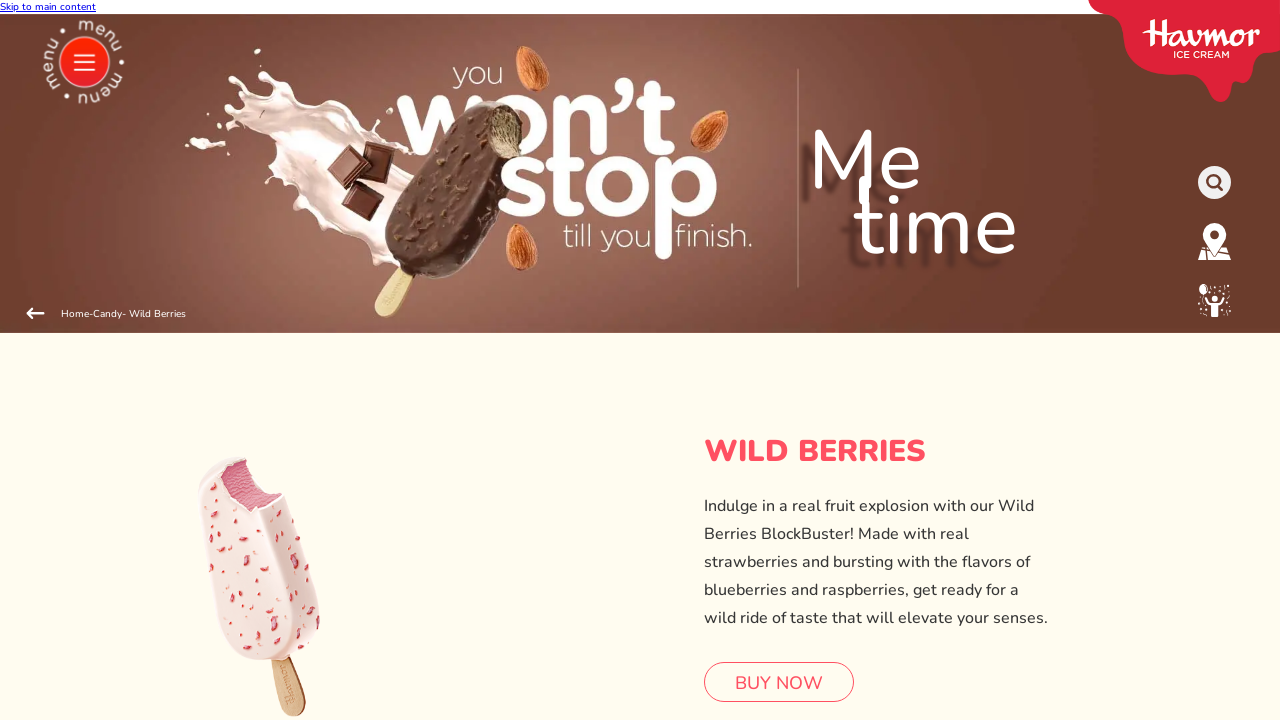